Basic smoke test that navigates to Flipkart homepage and verifies the page loads successfully

Starting URL: https://www.flipkart.com/

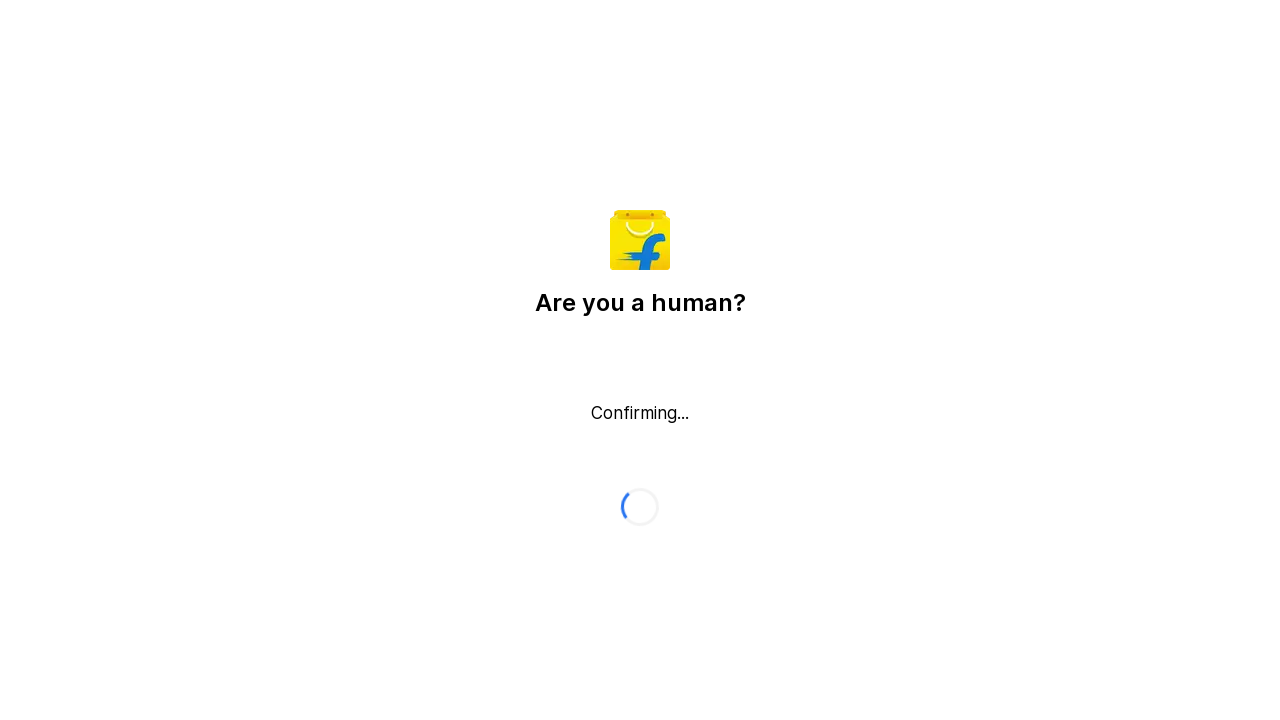

Waited for page DOM to be fully loaded
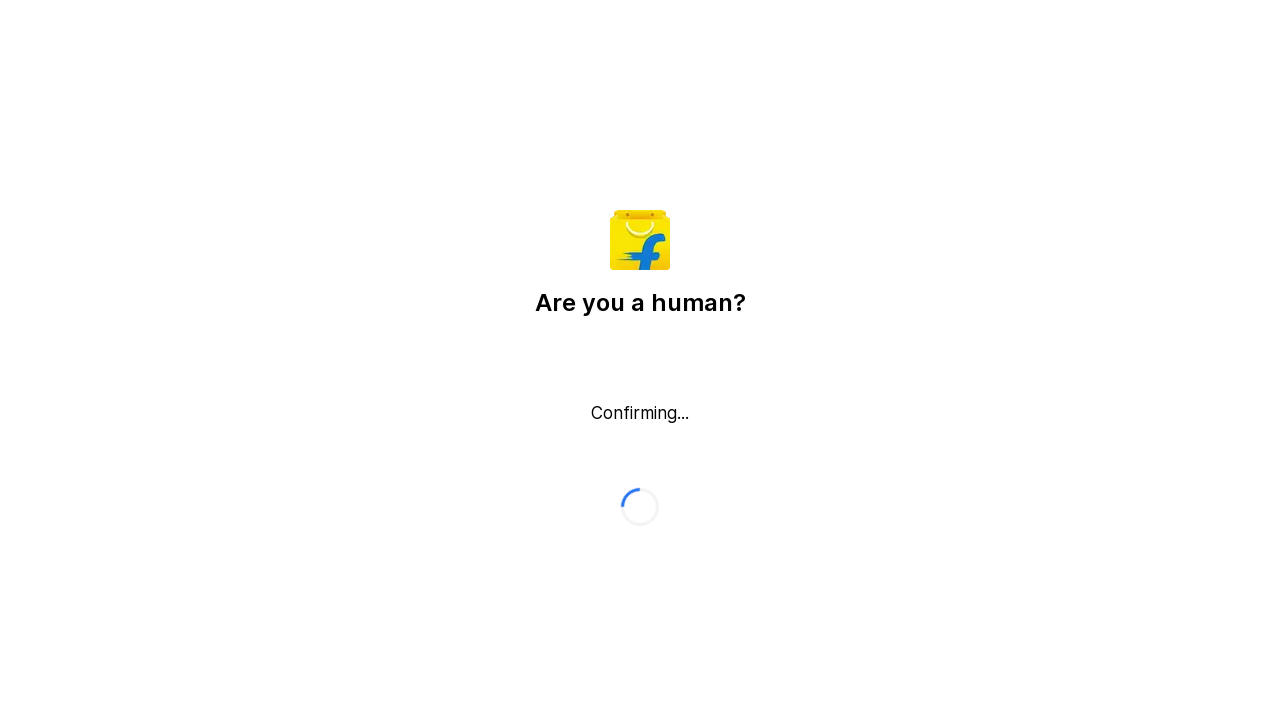

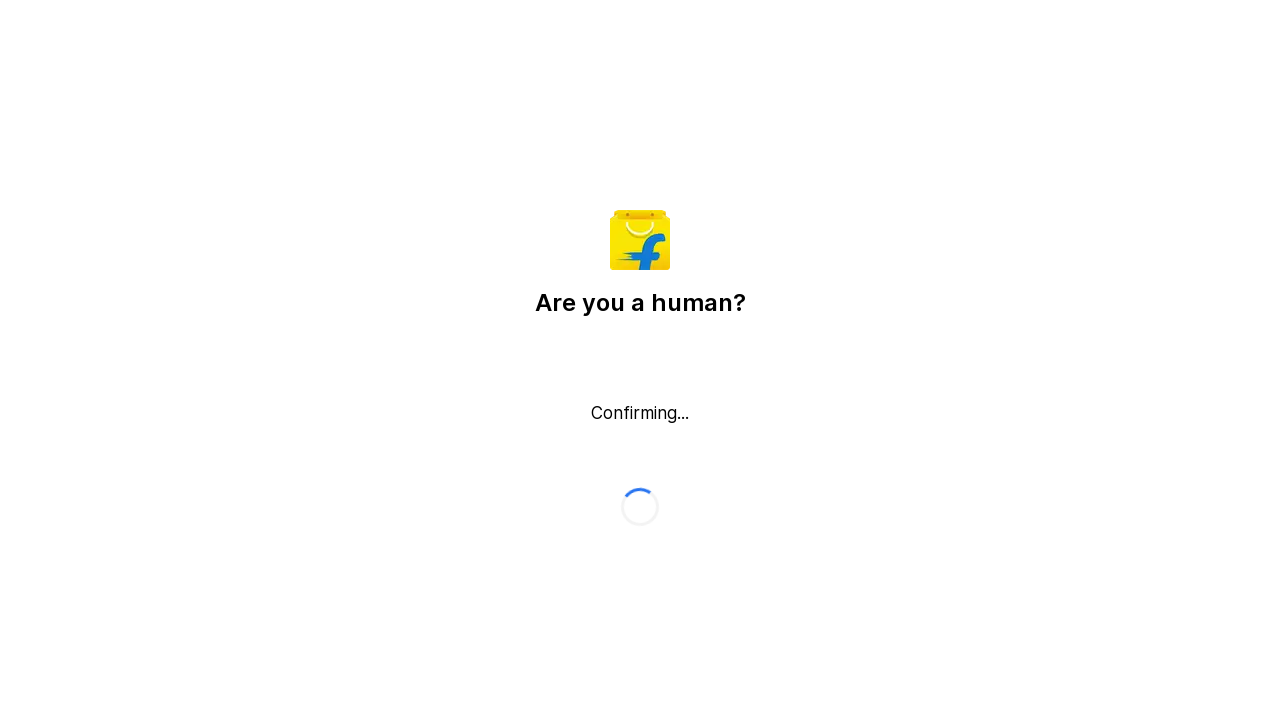